Tests clicking on the "OrangeHRM, Inc" link on the login page, which typically navigates to the company's main website

Starting URL: https://opensource-demo.orangehrmlive.com/web/index.php/auth/login

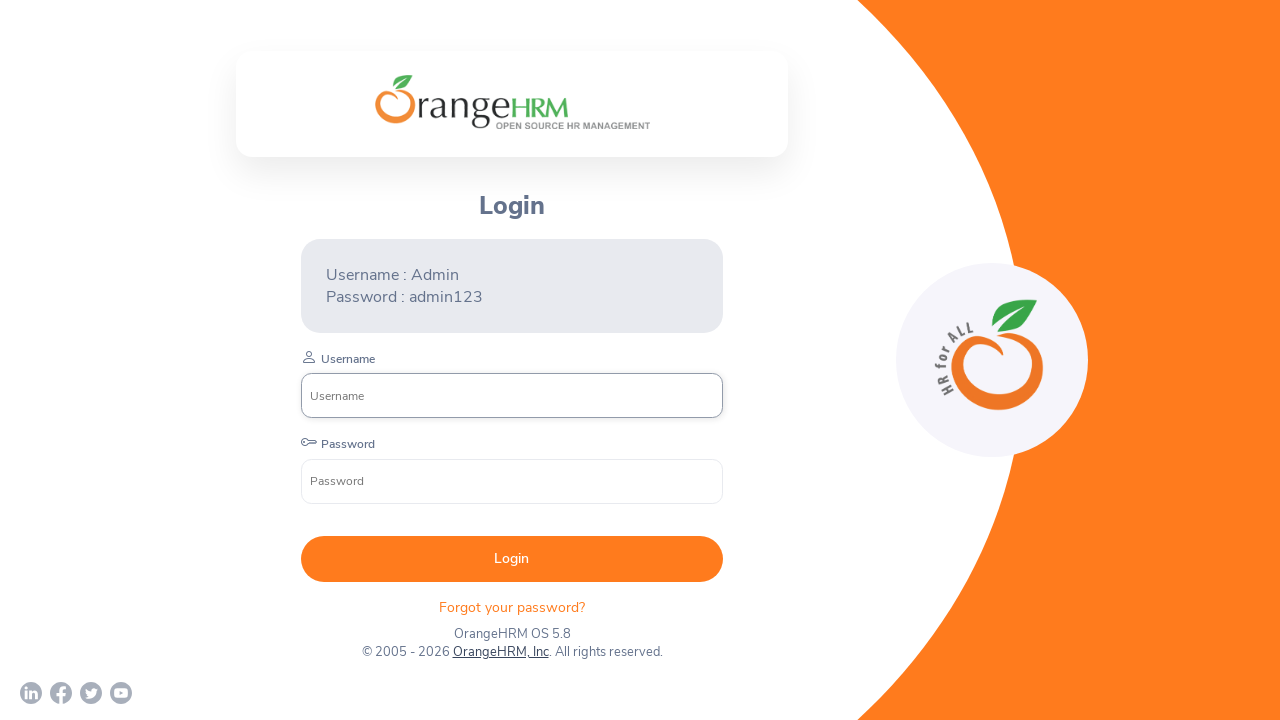

Waited for page to load (networkidle state)
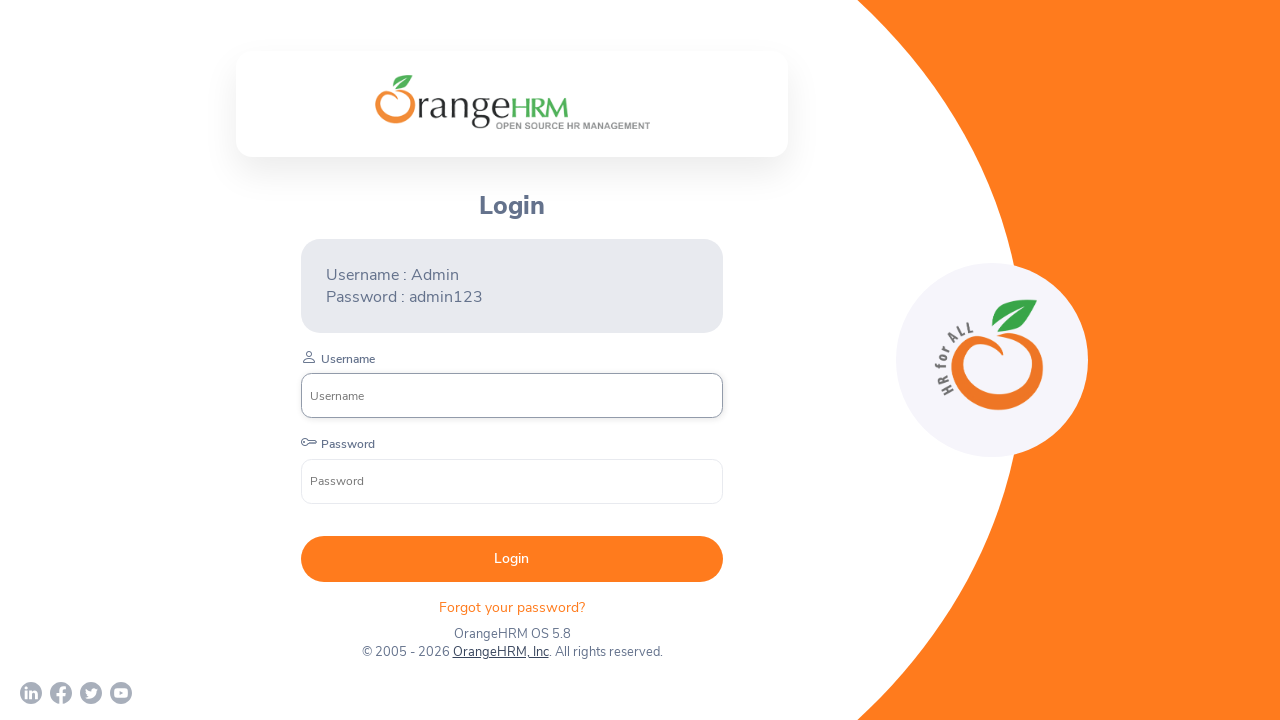

Clicked on the 'OrangeHRM, Inc' link at (500, 652) on text=OrangeHRM, Inc
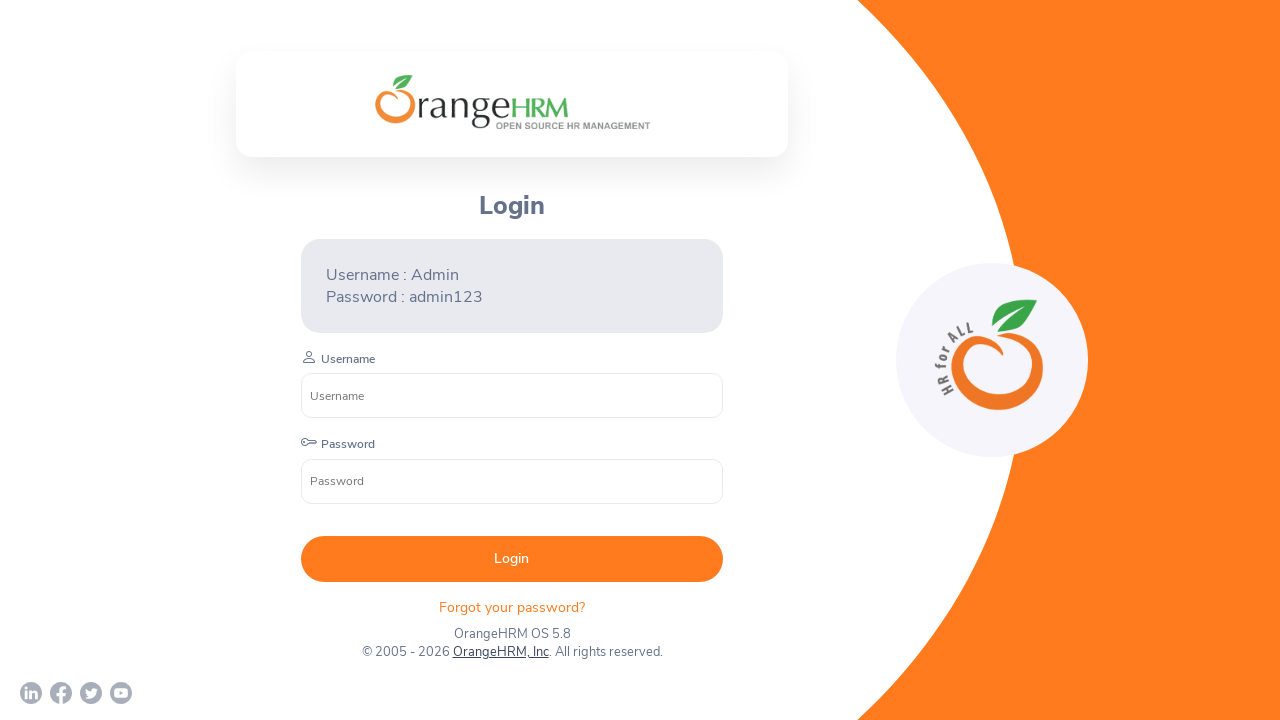

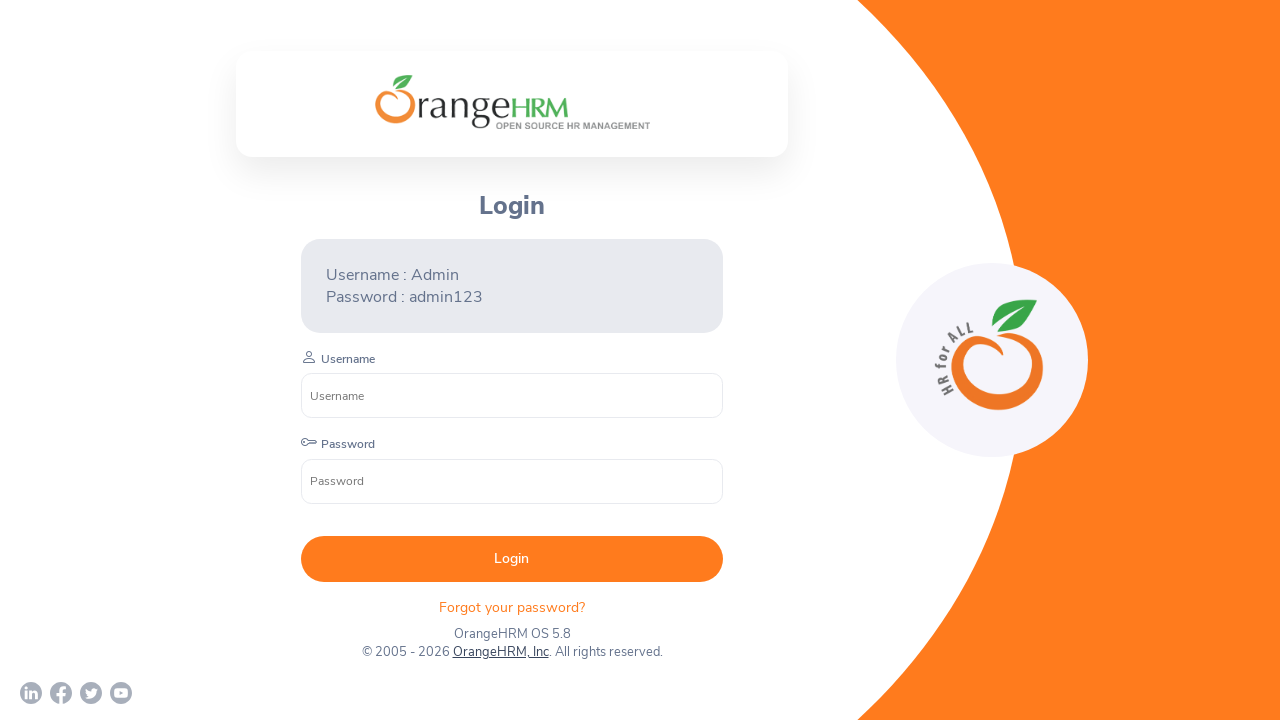